Tests login form error handling by attempting to login with an incorrect username and verifying the error message

Starting URL: https://the-internet.herokuapp.com/login

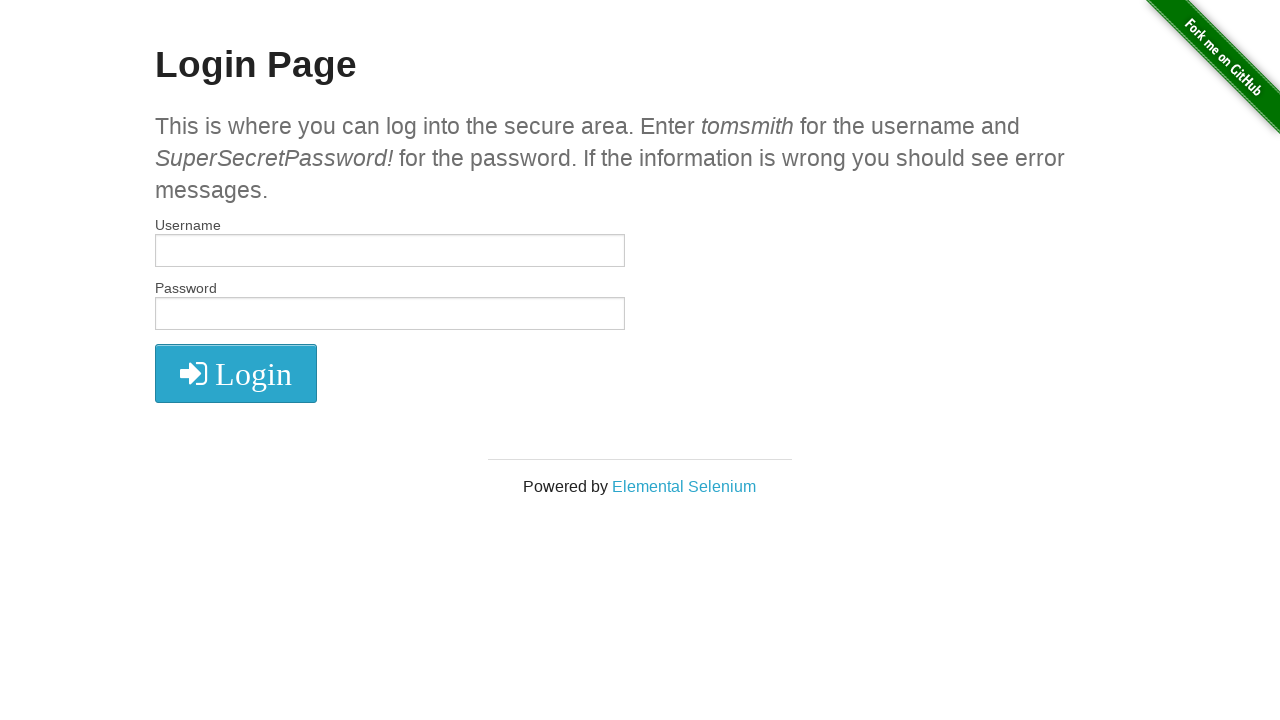

Filled username field with 'incorrectUsername' on #username
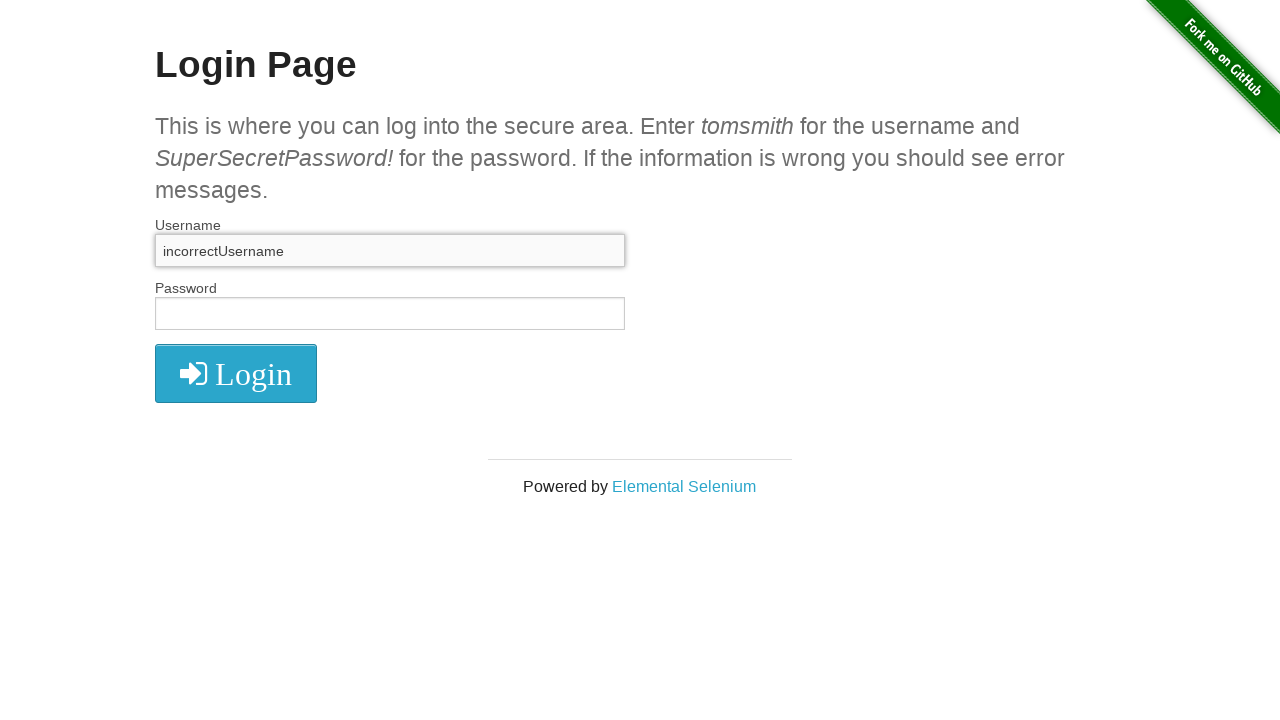

Filled password field with 'SuperSecretPassword!' on input[name='password']
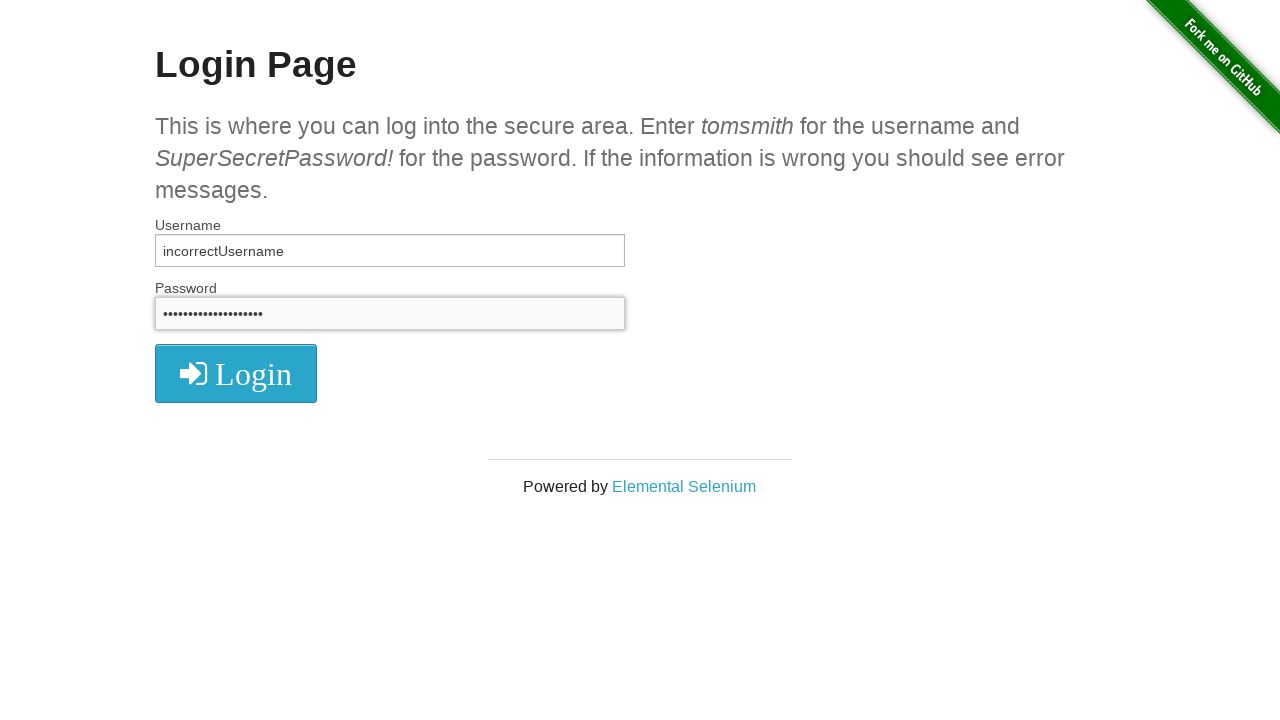

Clicked login button at (236, 373) on button
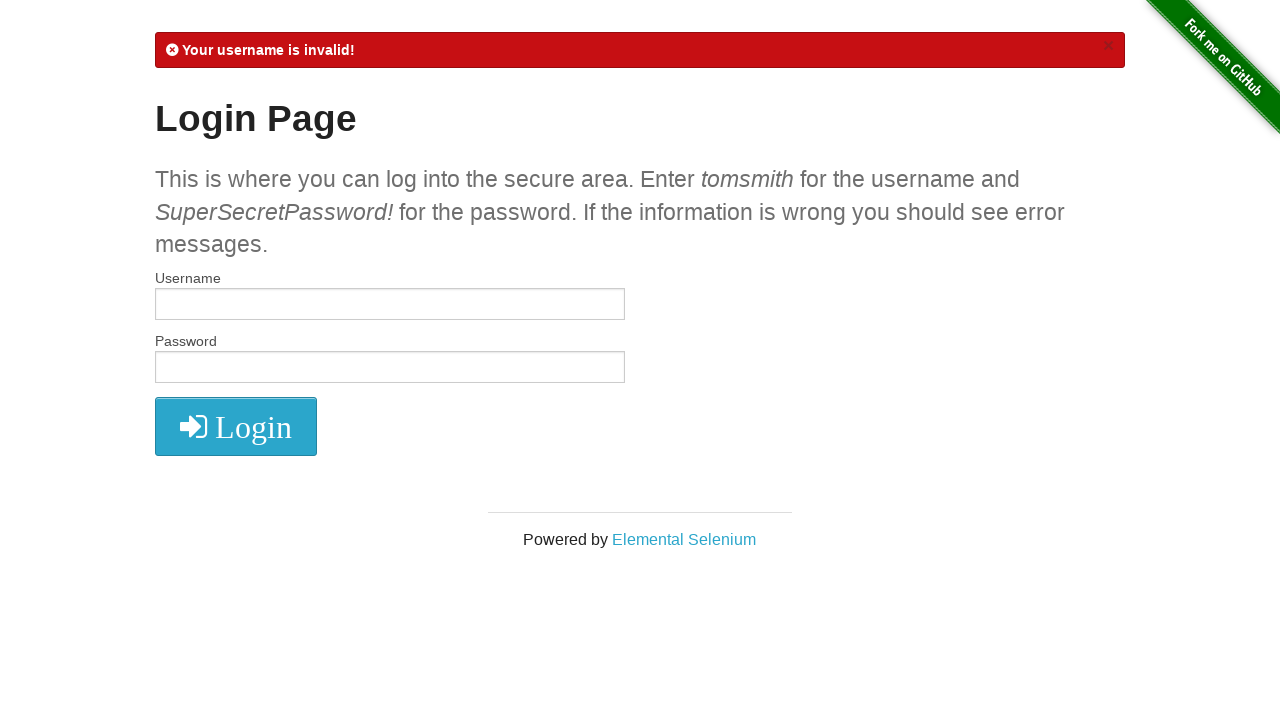

Error message appeared on page
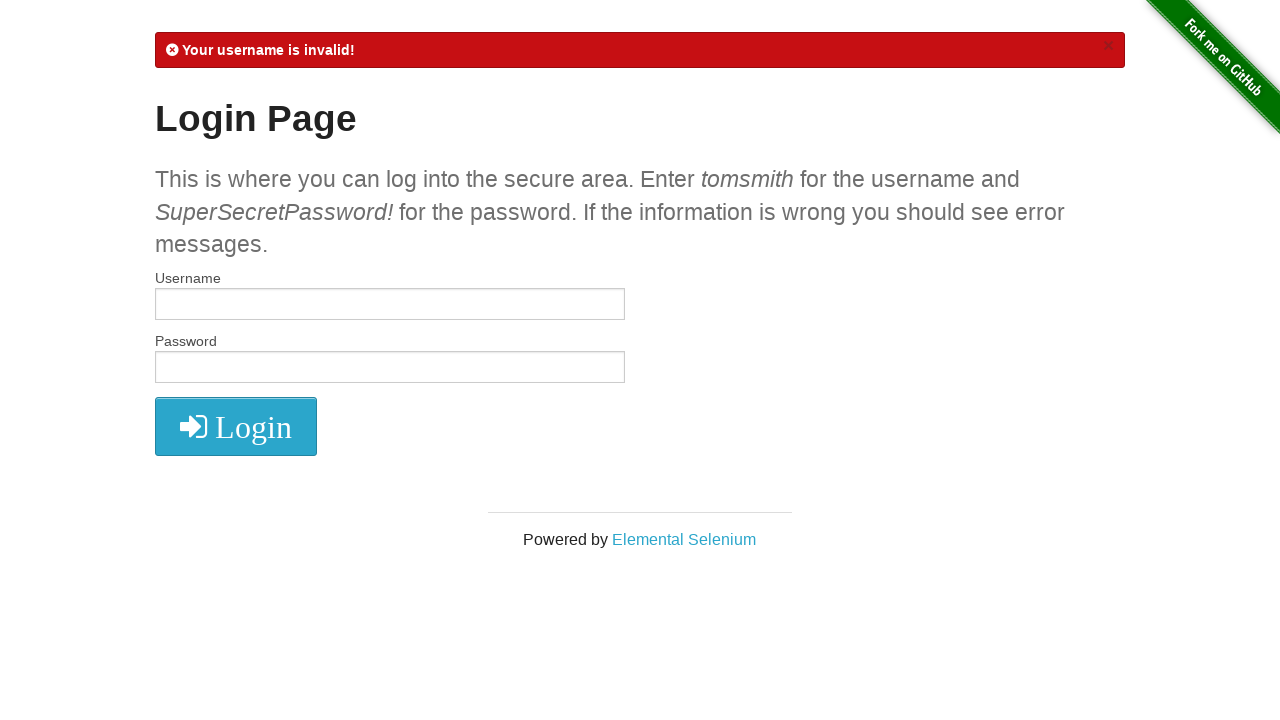

Retrieved error message text content
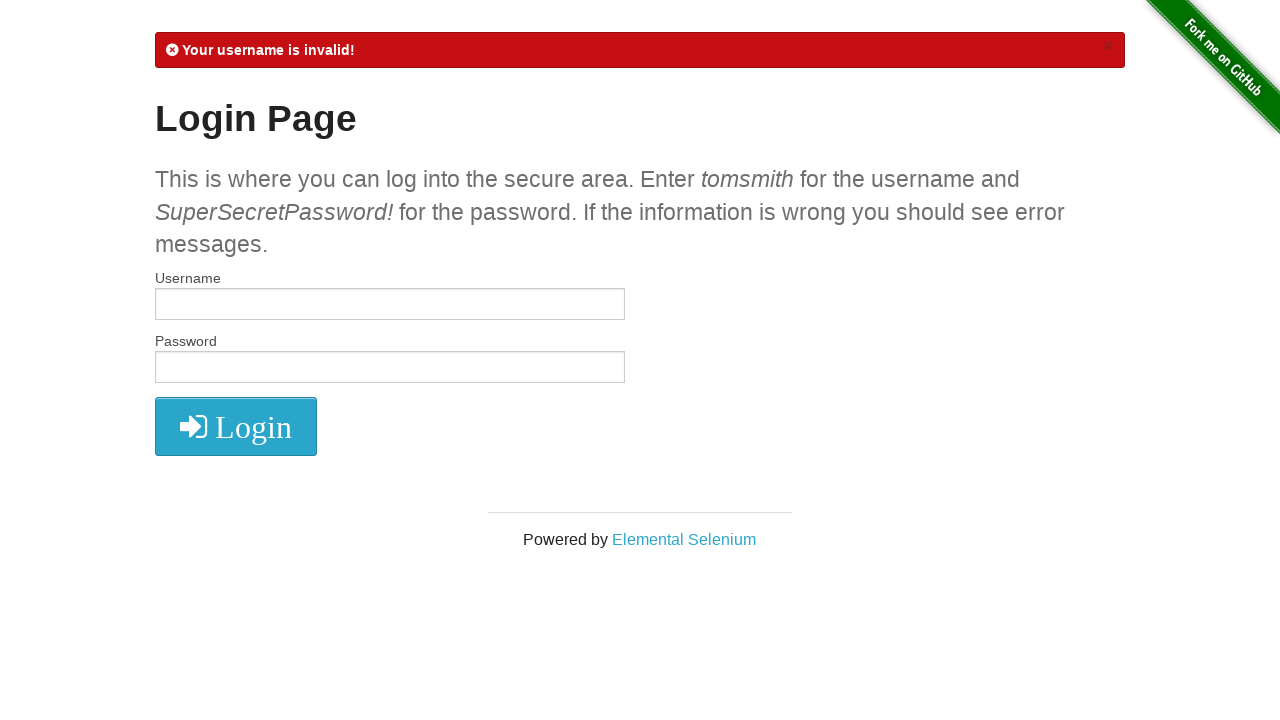

Verified error message contains 'Your username is invalid!'
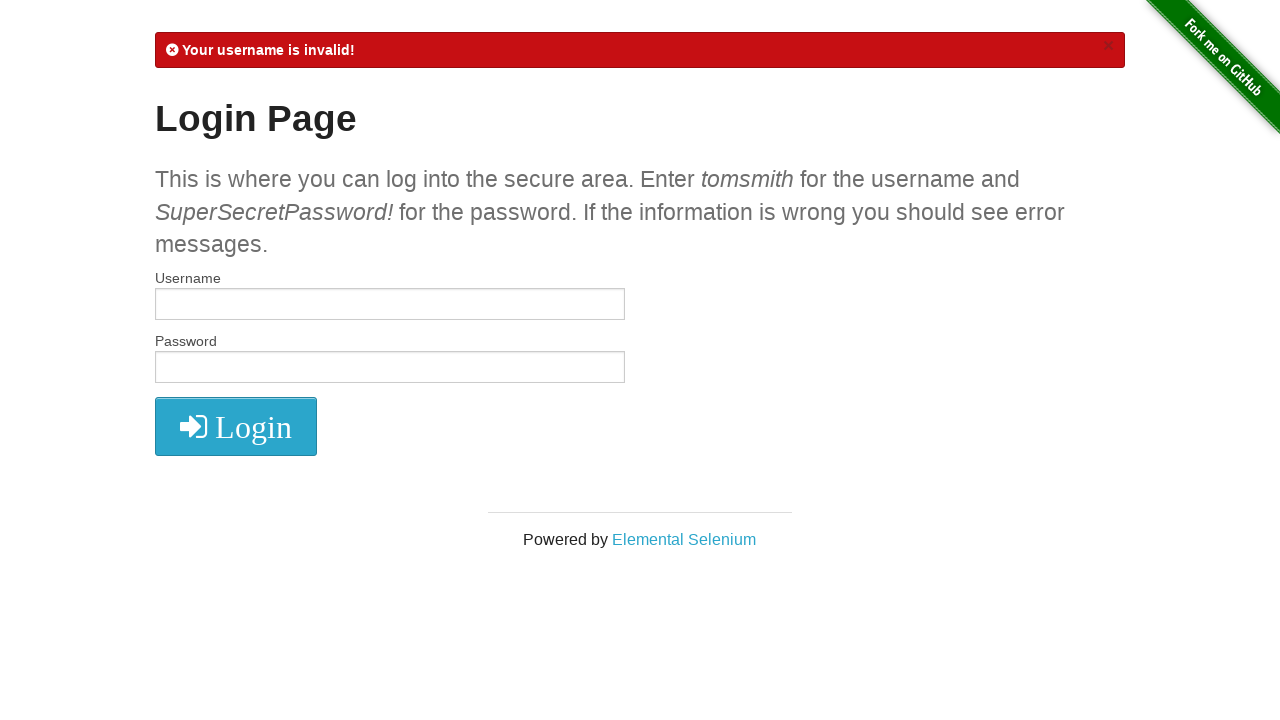

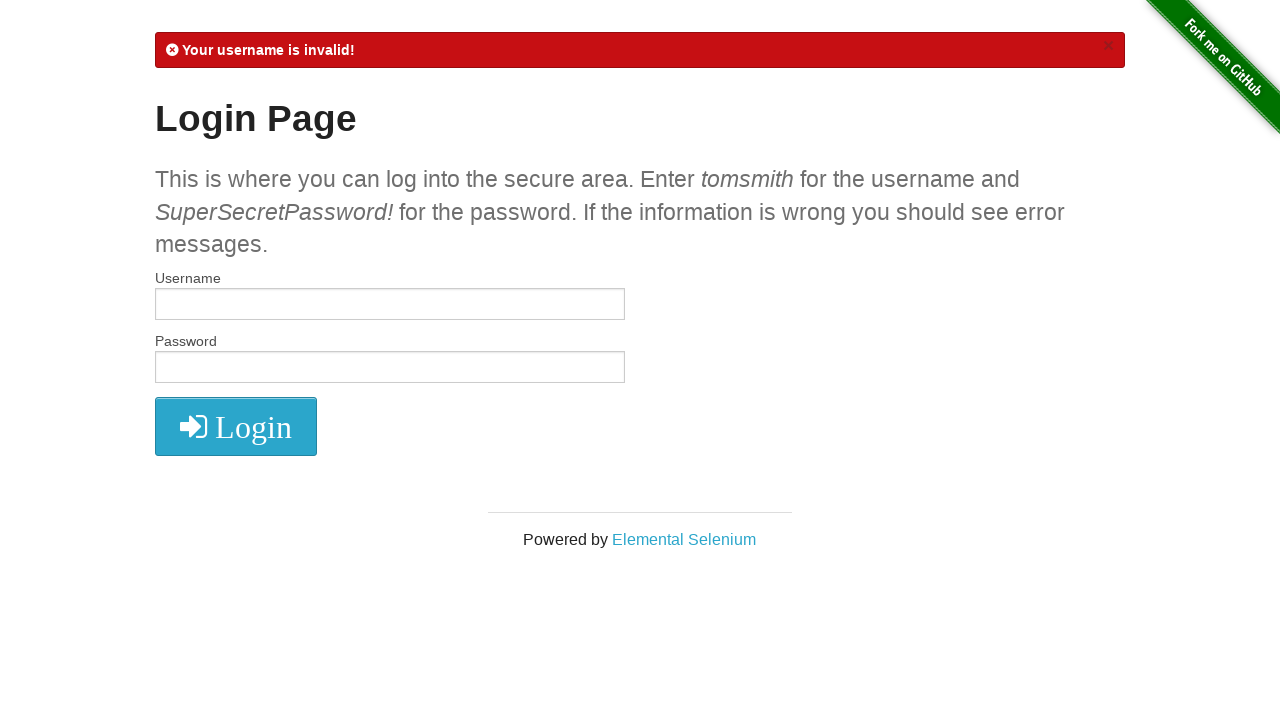